Navigates to AutomationTalks website and verifies the page loads by checking the title

Starting URL: https://www.AutomationTalks.com

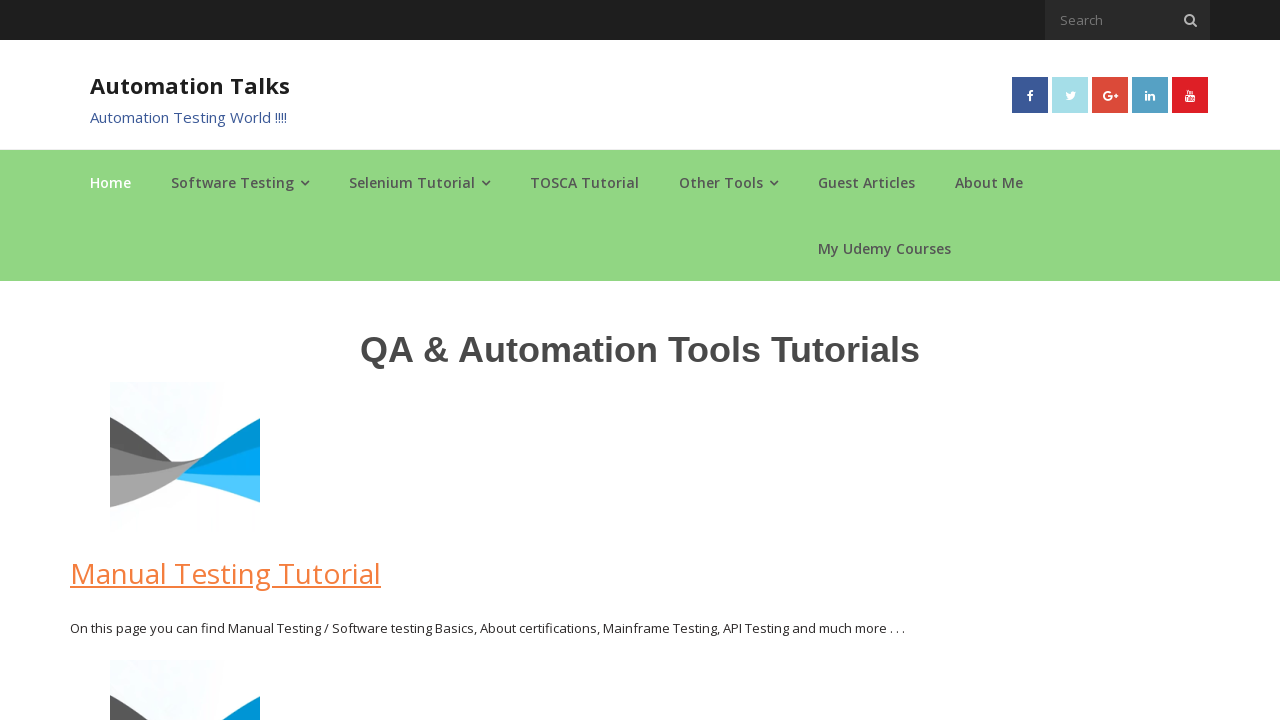

Navigated to AutomationTalks website
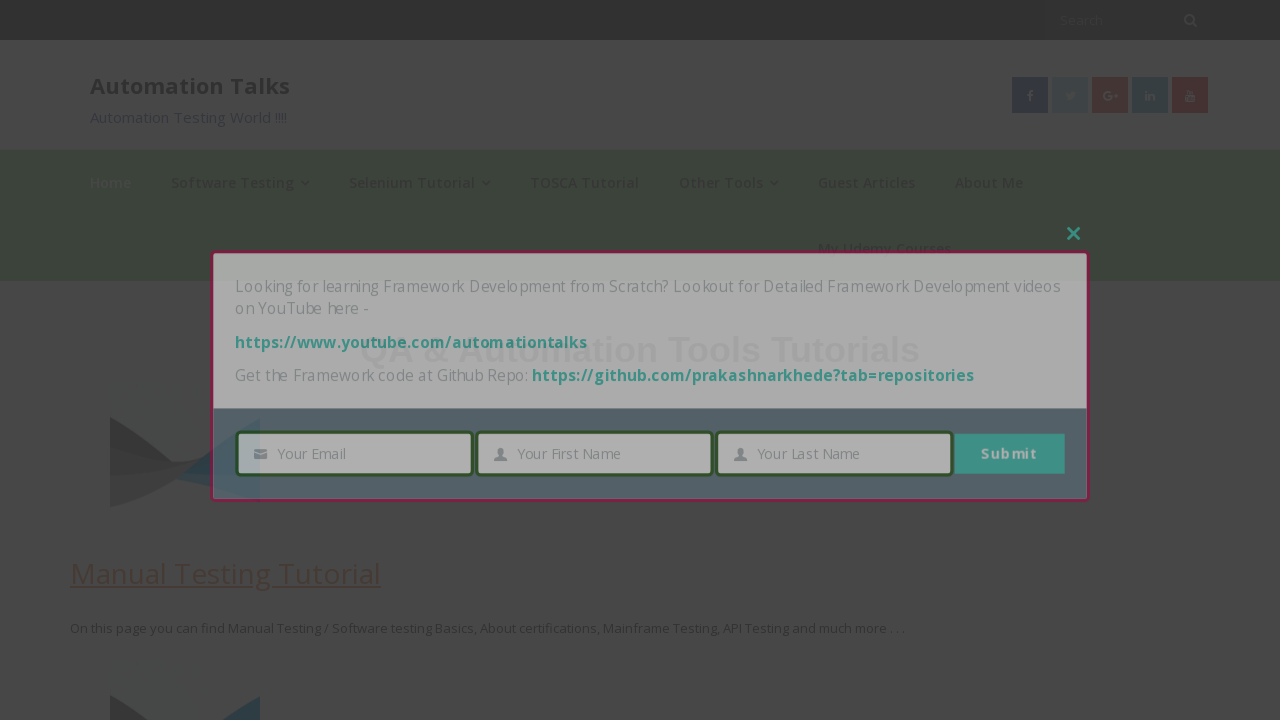

Page DOM content fully loaded
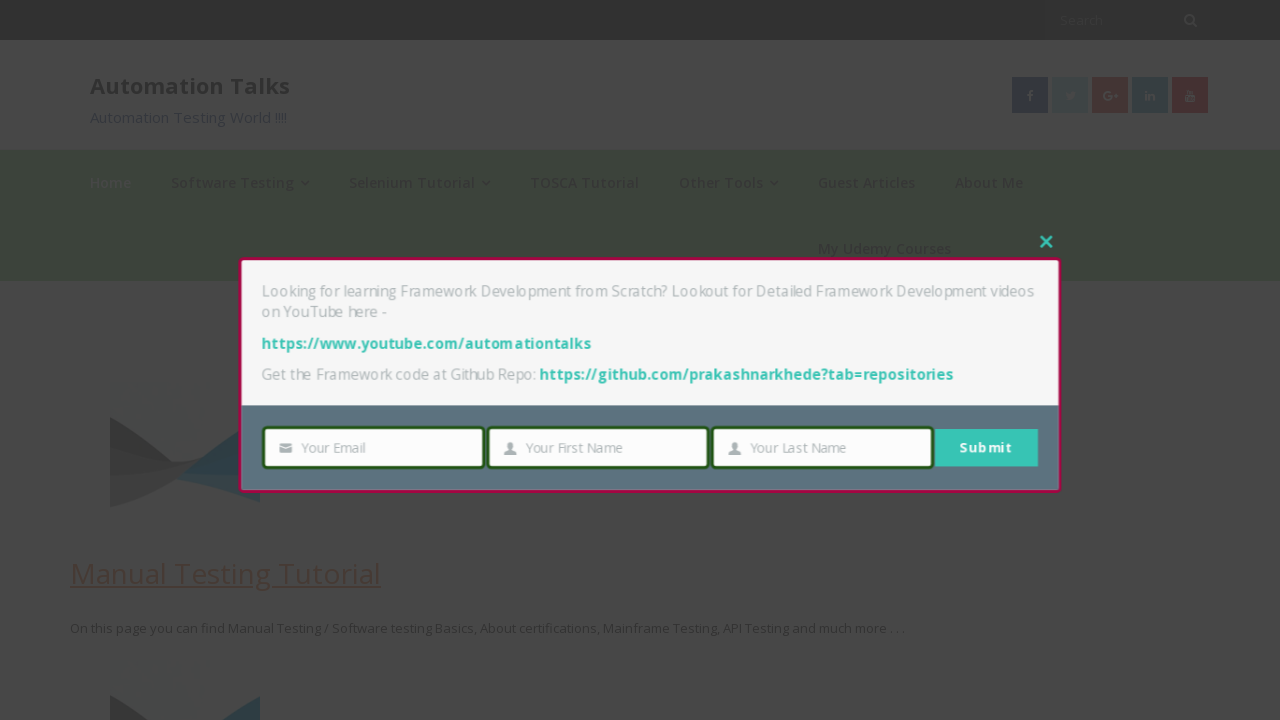

Retrieved page title: AutomationTalks - Learn Automation Testing
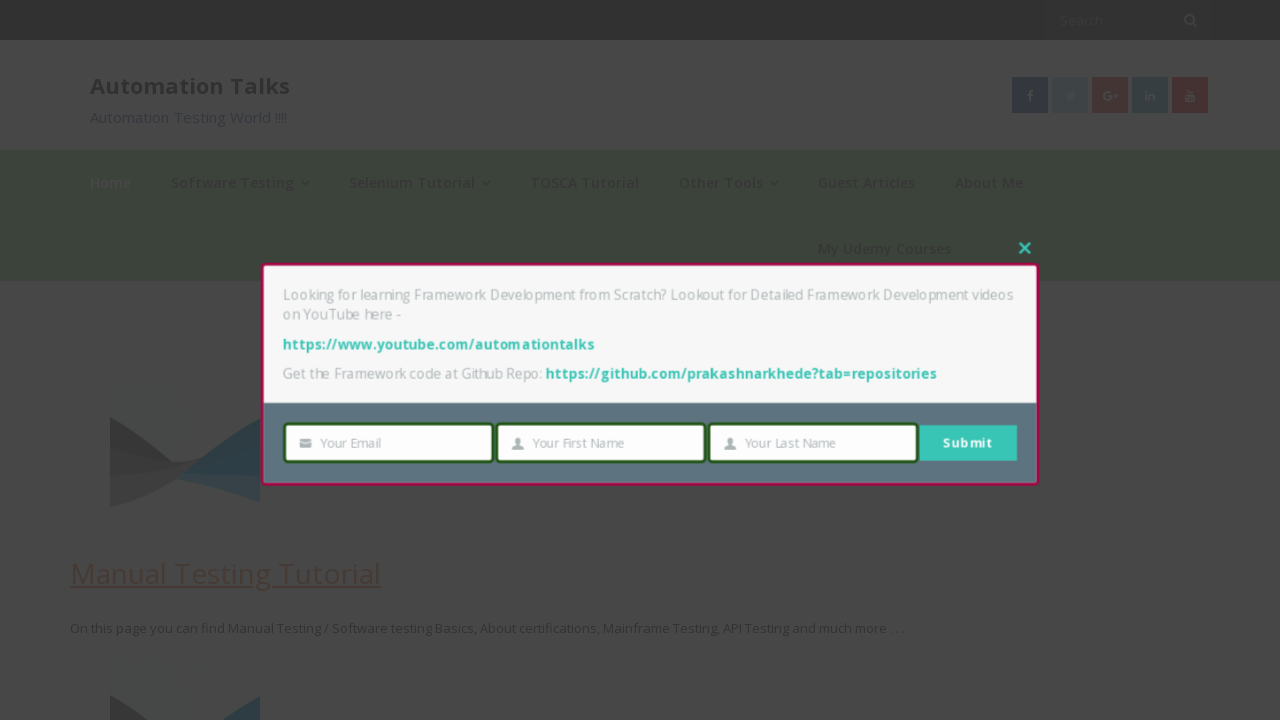

Verified page title is accessible and printed to console
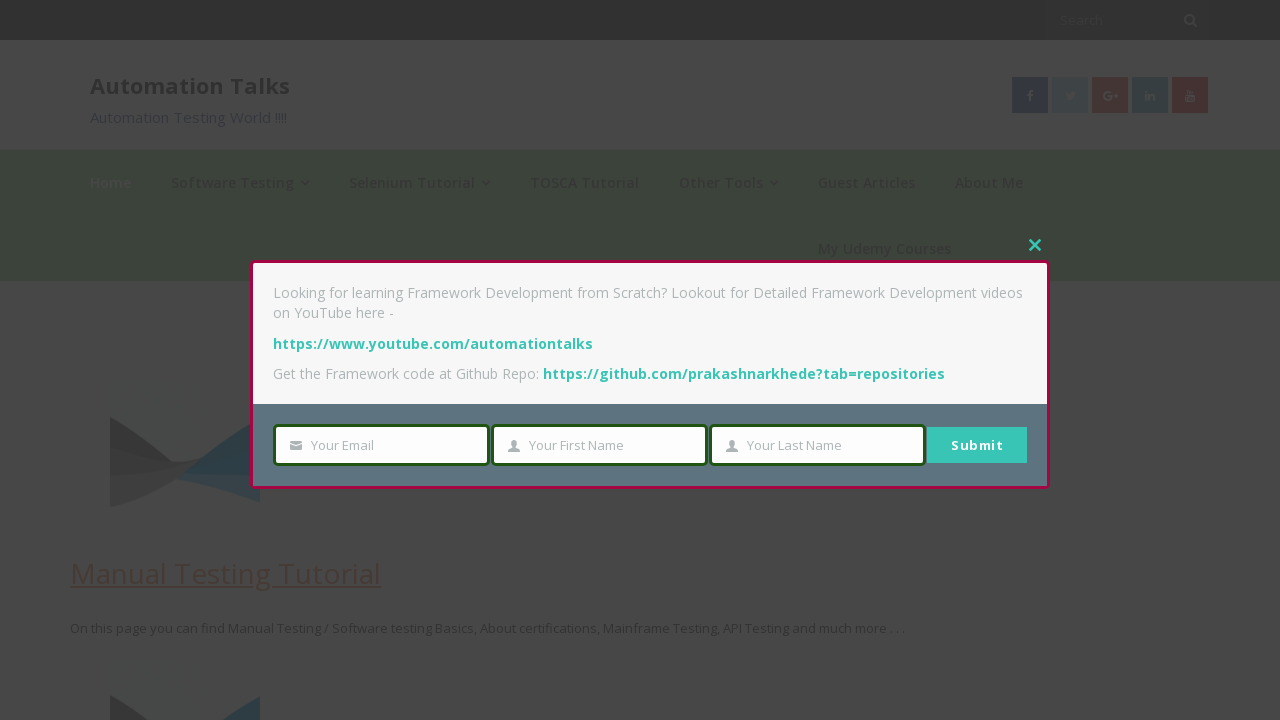

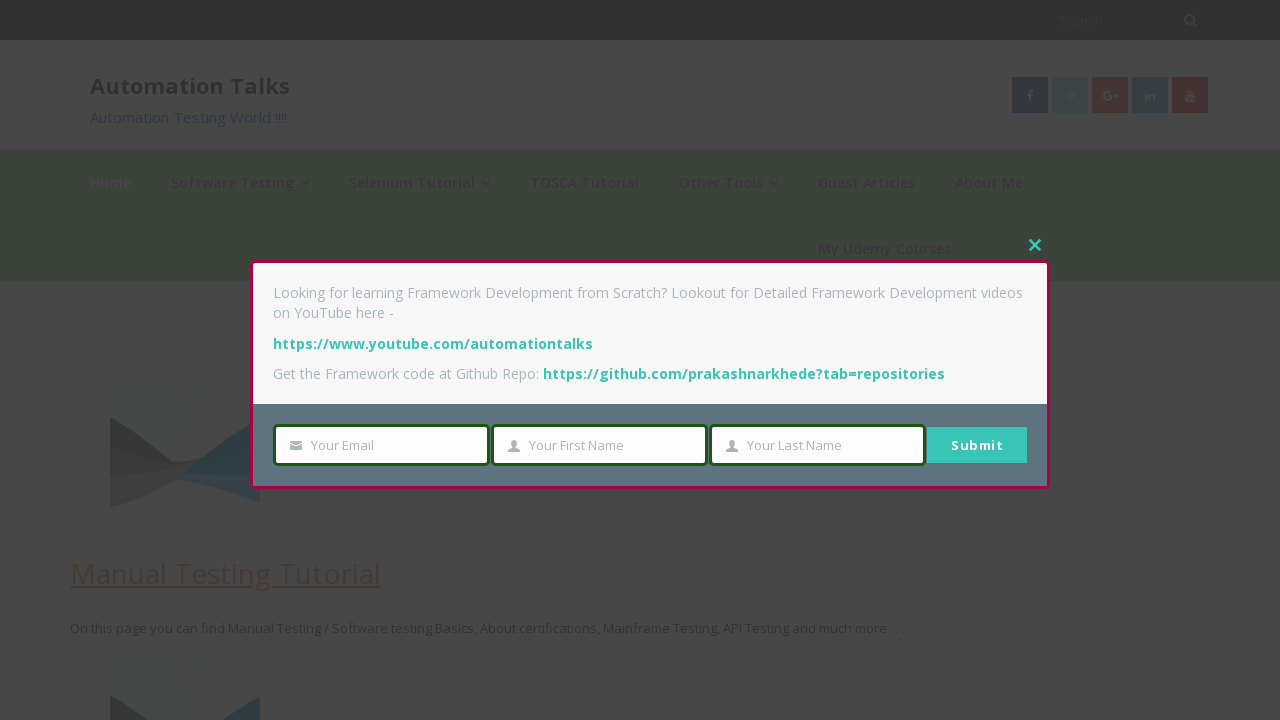